Tests right-click context menu functionality by right-clicking an element, selecting the Copy option from the context menu, and handling the resulting alert

Starting URL: https://swisnl.github.io/jQuery-contextMenu/demo.html

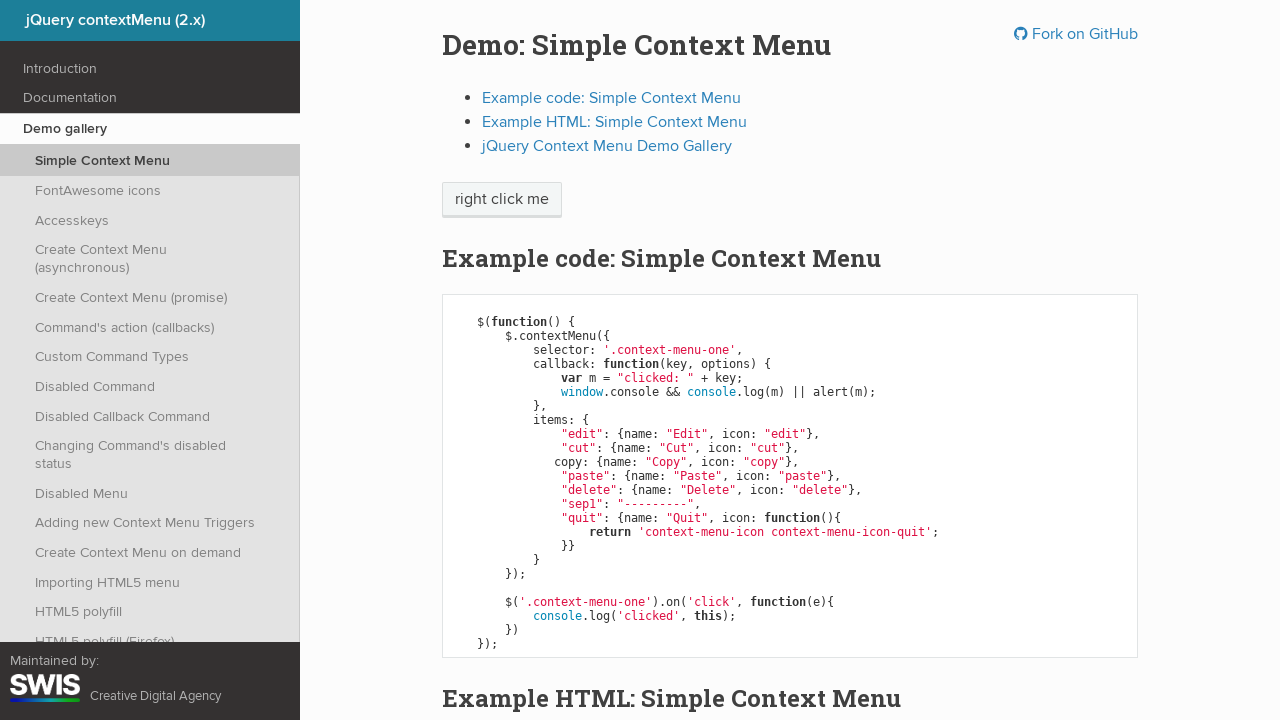

Located the right-click target element
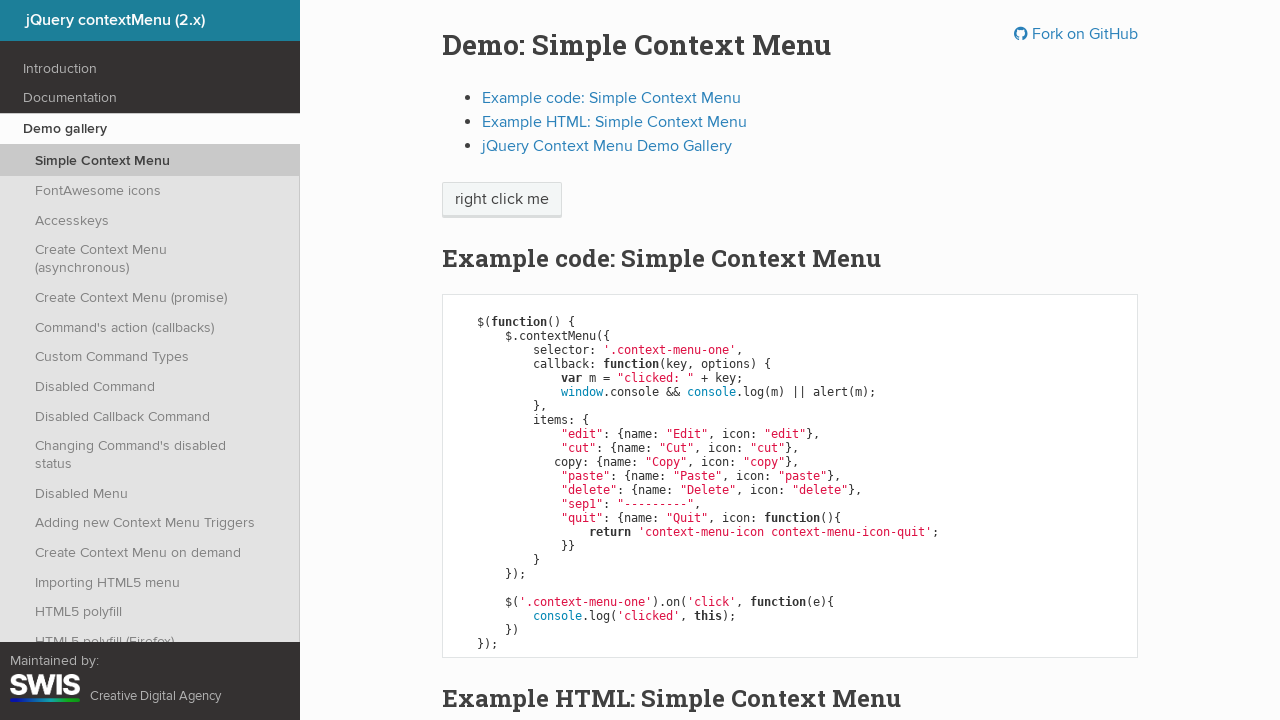

Right-clicked on the element to open context menu at (502, 200) on xpath=//span[@class='context-menu-one btn btn-neutral']
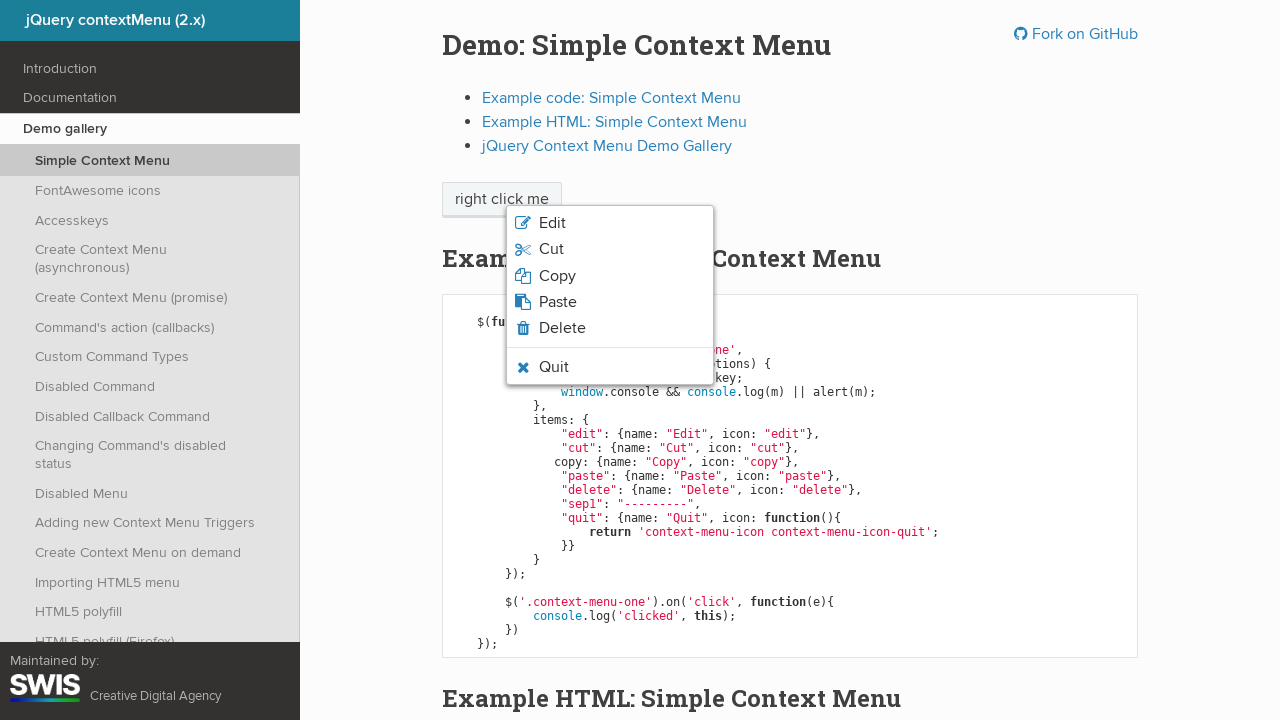

Clicked on 'Copy' option from context menu at (557, 276) on xpath=//span[normalize-space()='Copy']
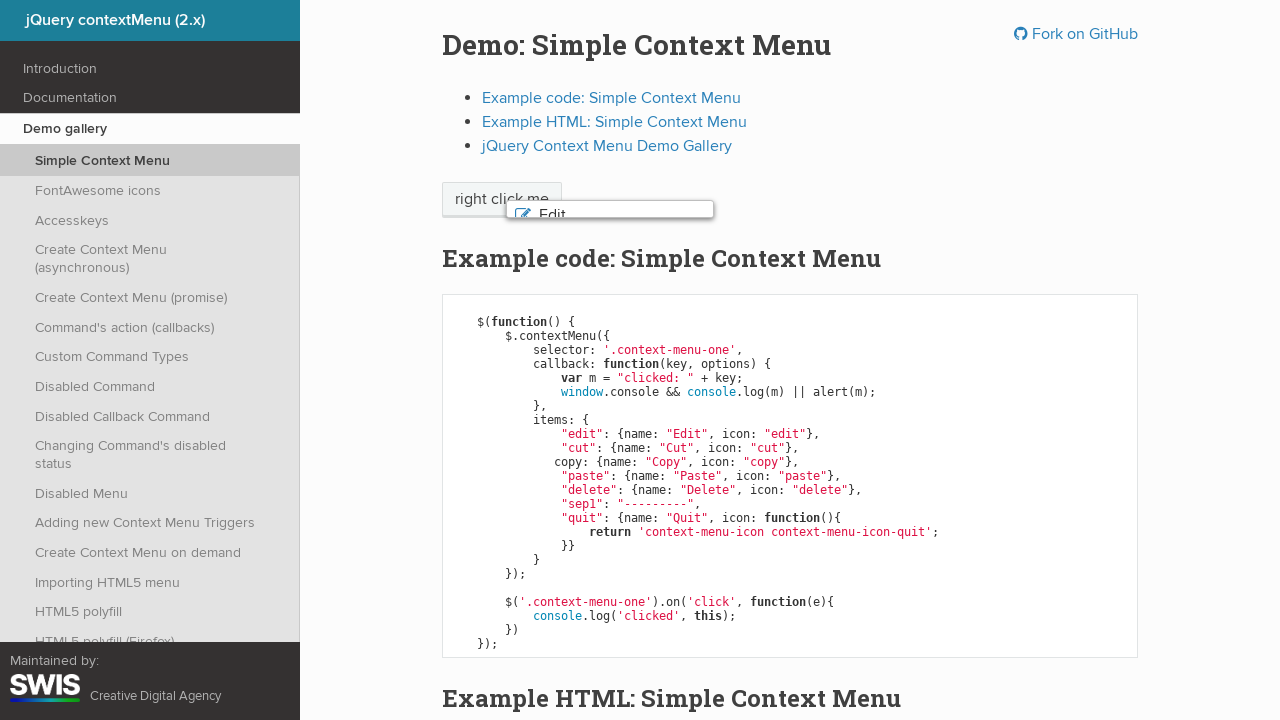

Set up alert dialog handler to dismiss alerts
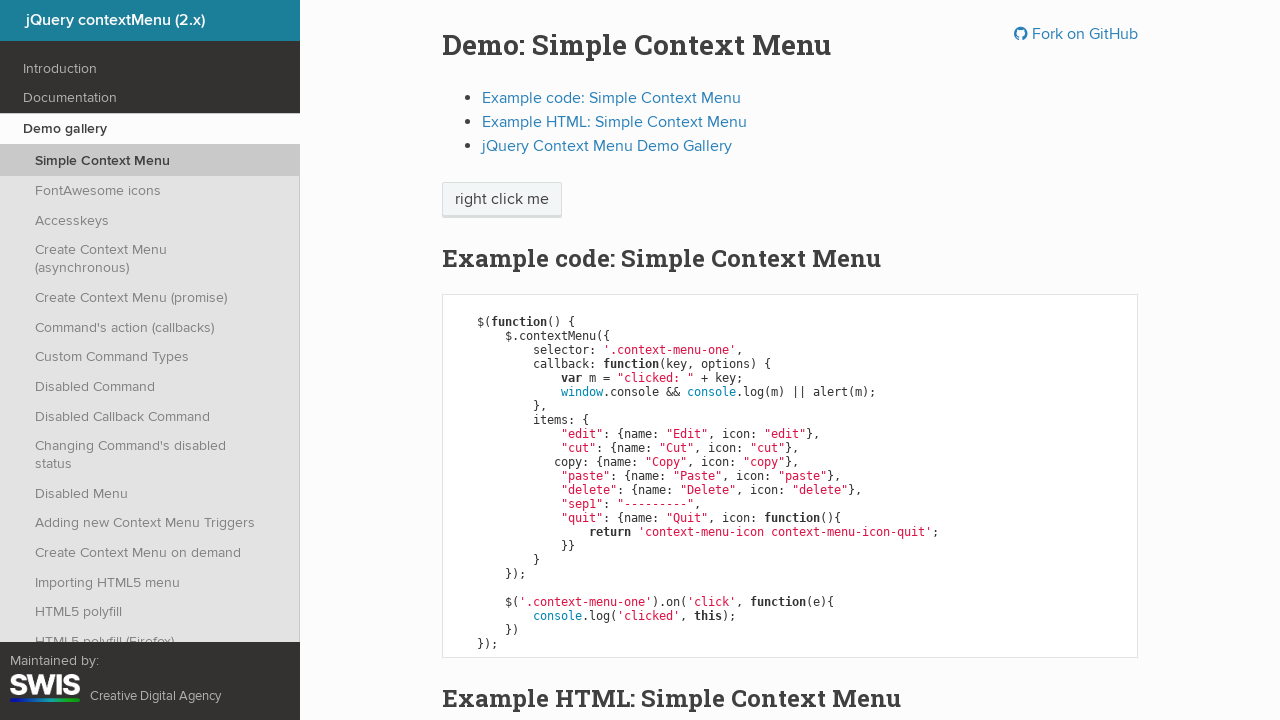

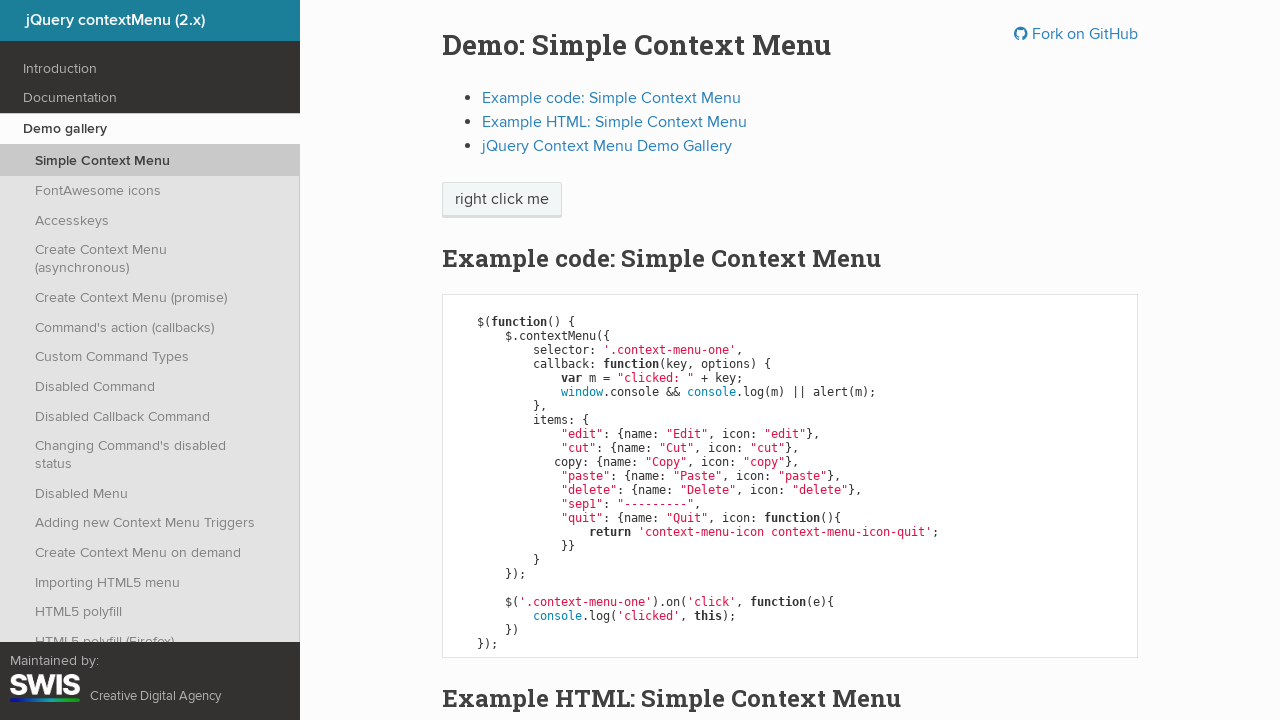